Tests dynamic loading by clicking start button and waiting for loading icon to disappear before verifying Hello World text appears

Starting URL: https://automationfc.github.io/dynamic-loading/

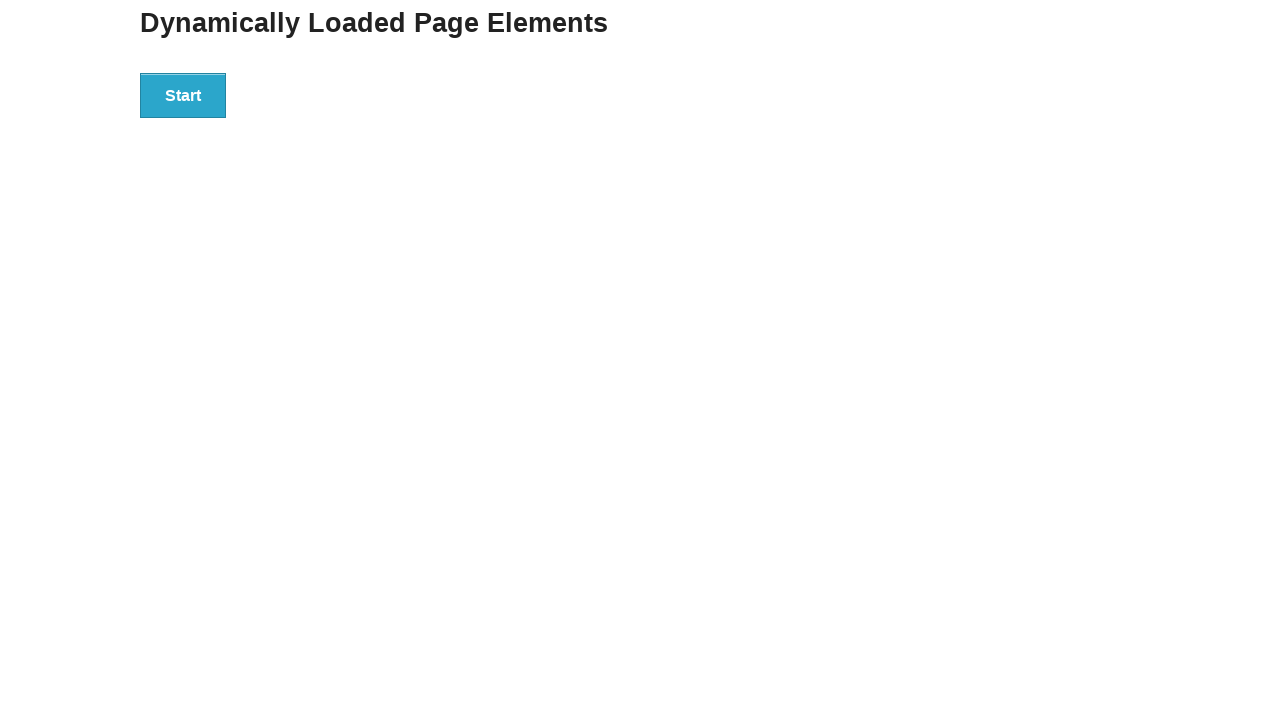

Clicked start button to initiate dynamic loading at (183, 95) on div#start>button
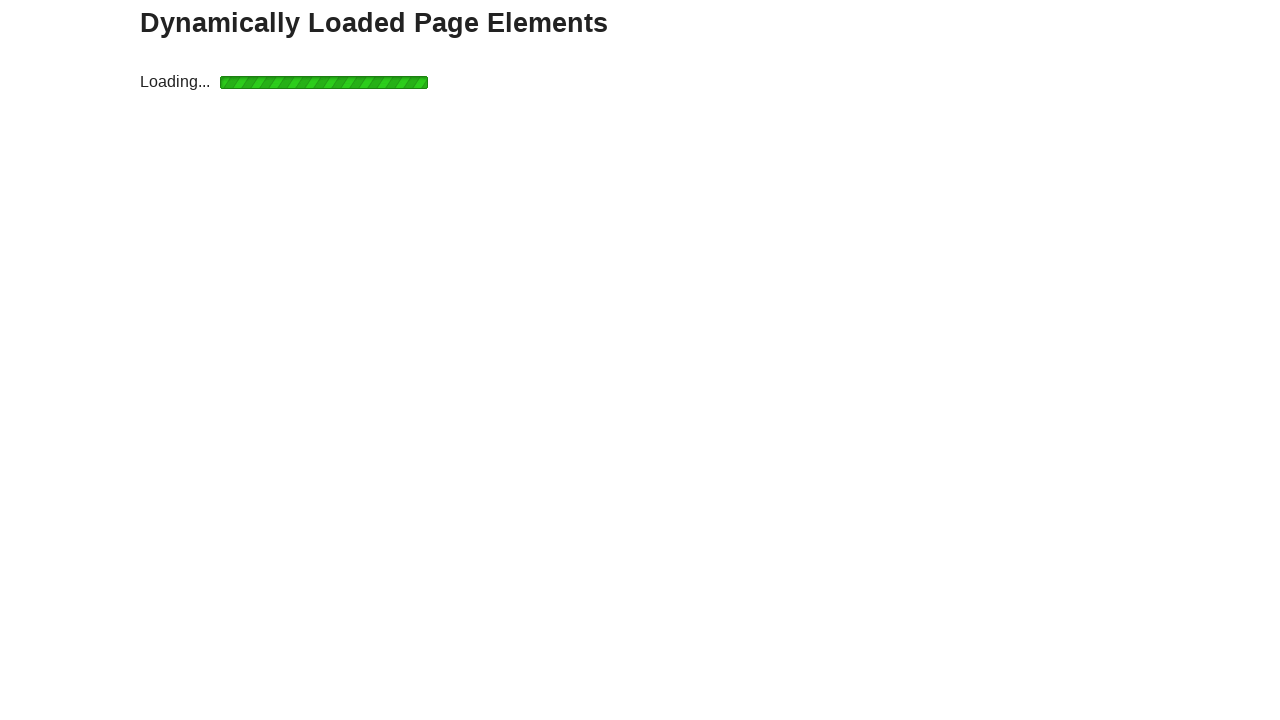

Loading icon disappeared after waiting
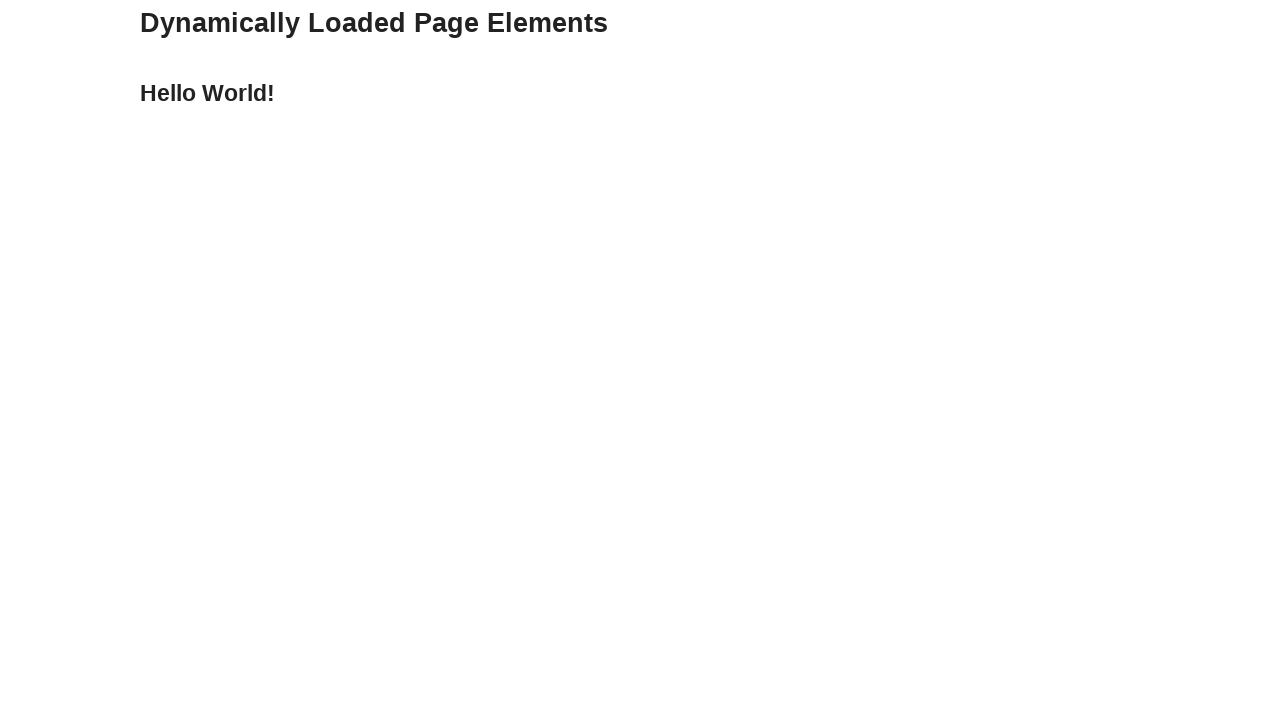

Verified 'Hello World!' text appears after loading completes
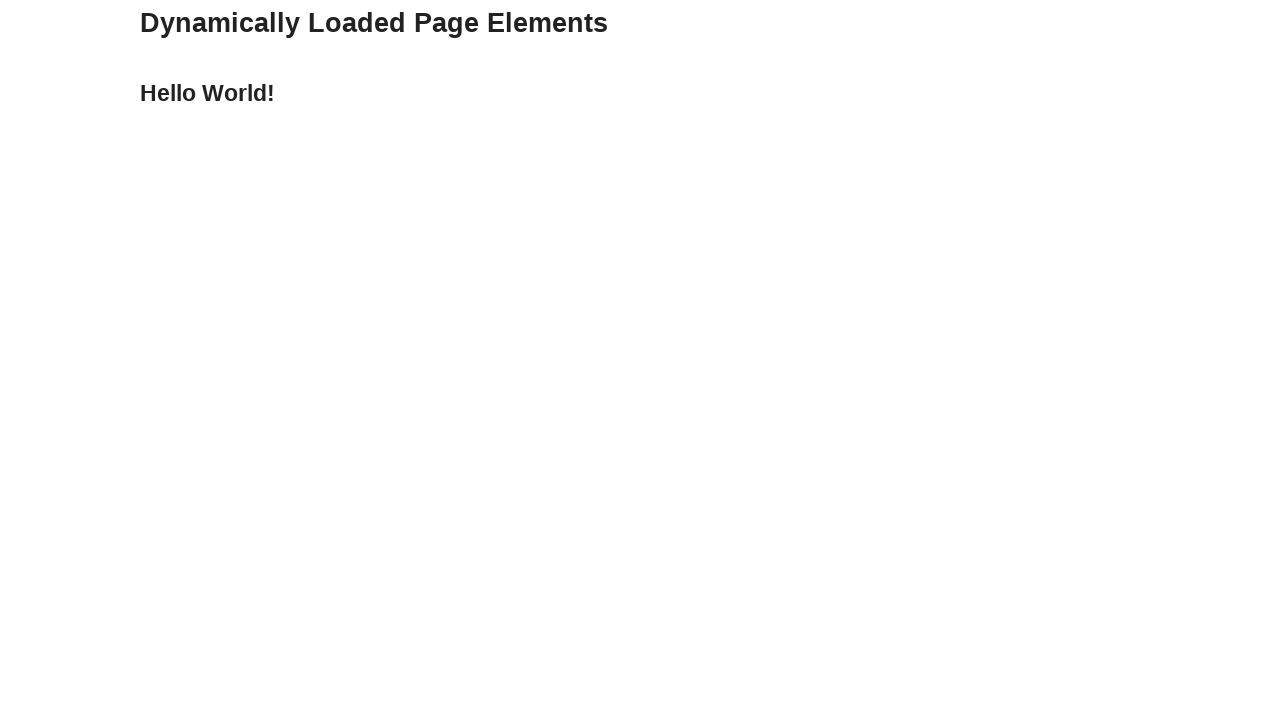

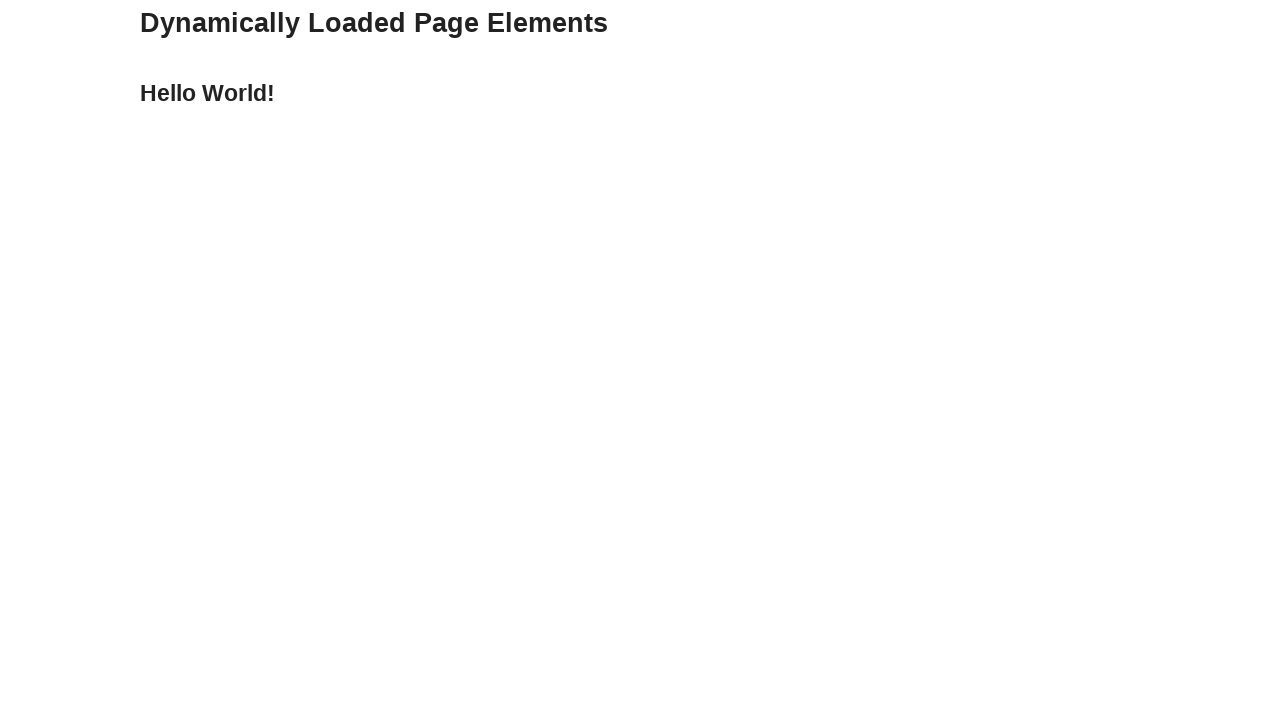